Tests JavaScript scroll functionality and calculates sum of values in a scrollable table, then verifies against the displayed total.

Starting URL: https://rahulshettyacademy.com/AutomationPractice/

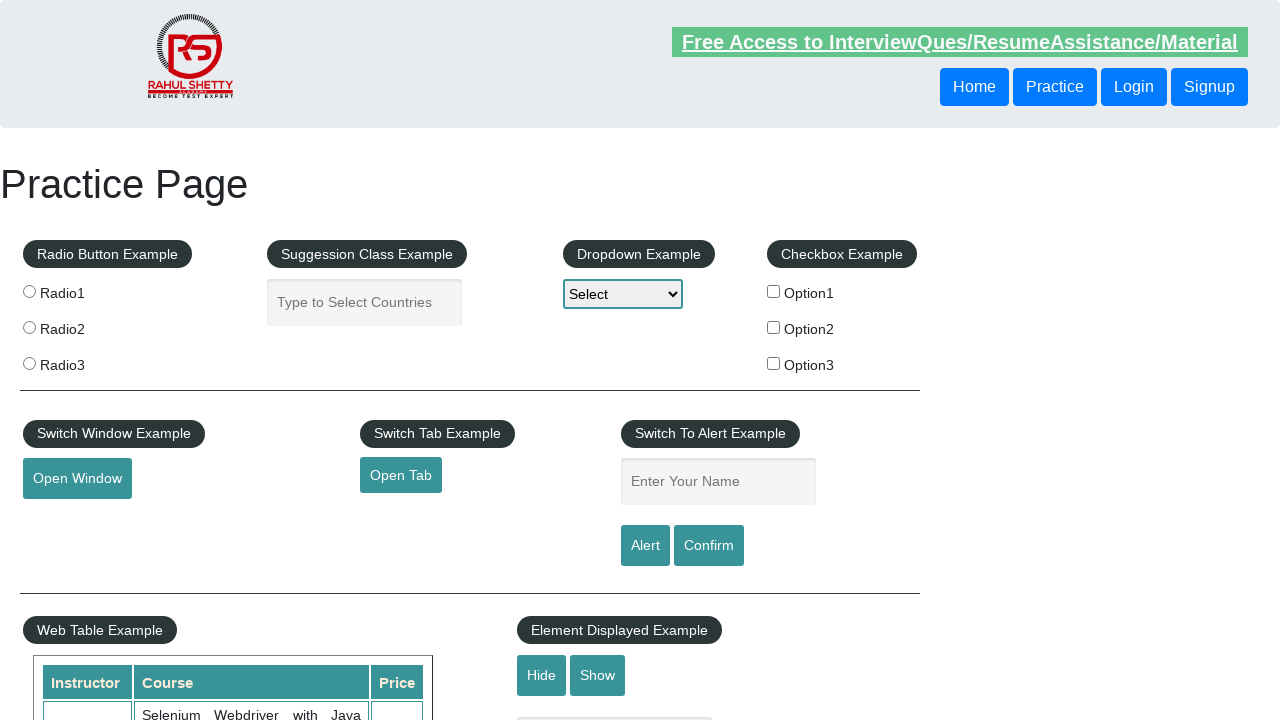

Scrolled down the page by 500 pixels
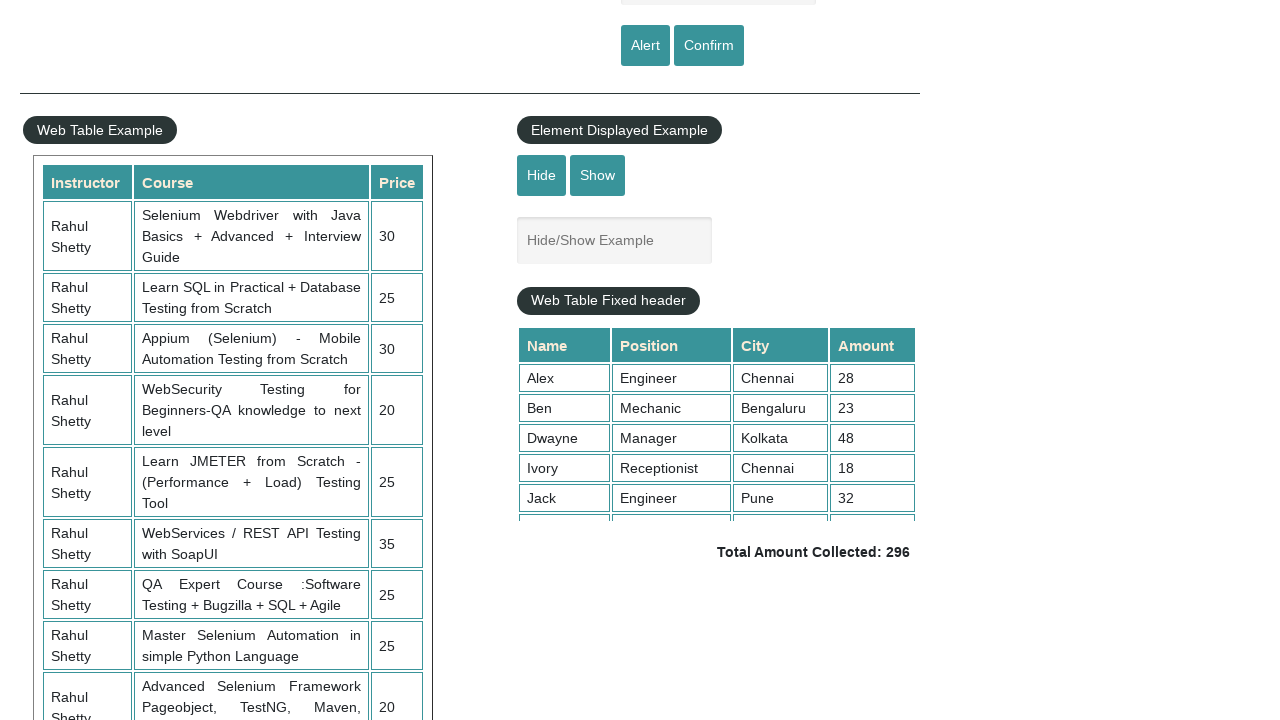

Scrolled table element to position 5000
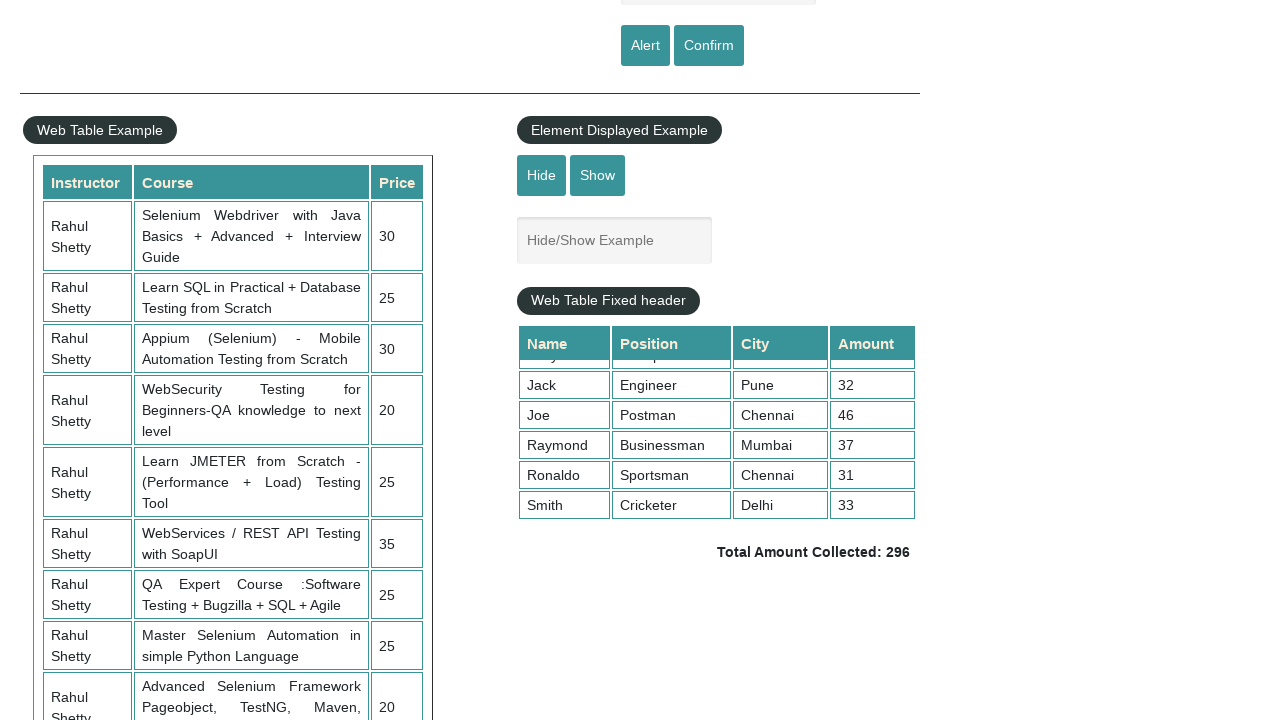

Table values became visible after scrolling
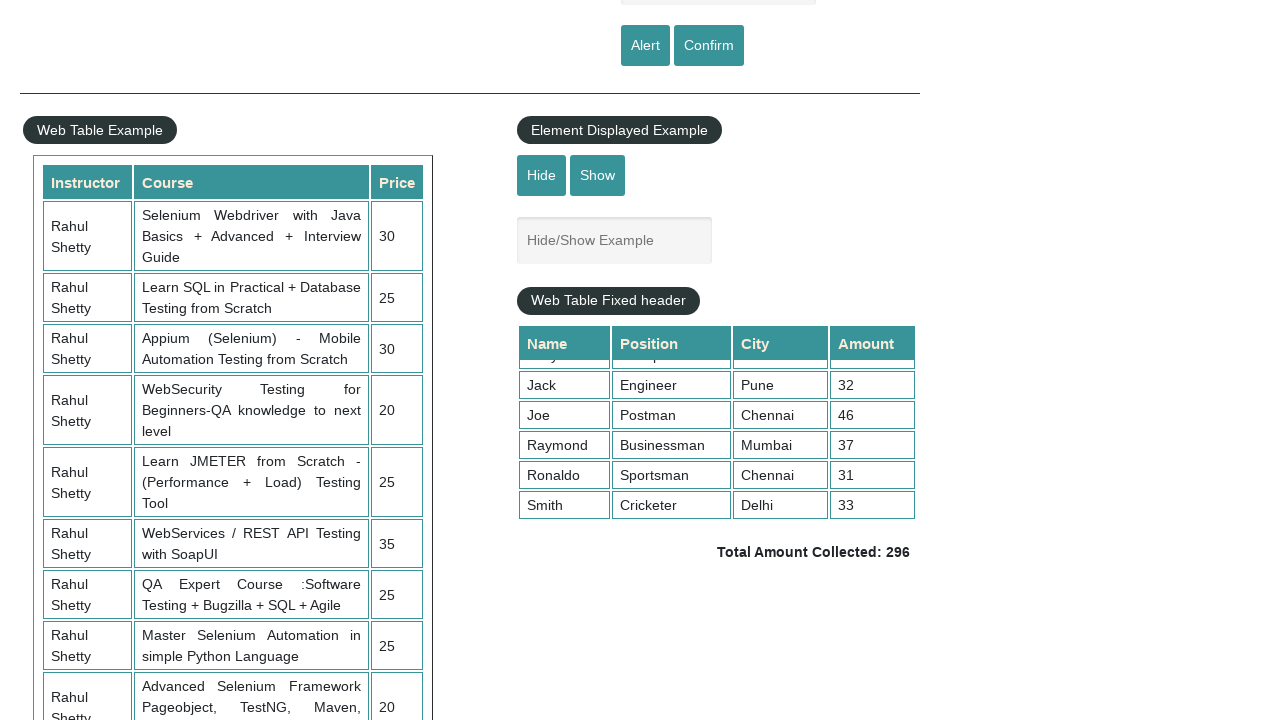

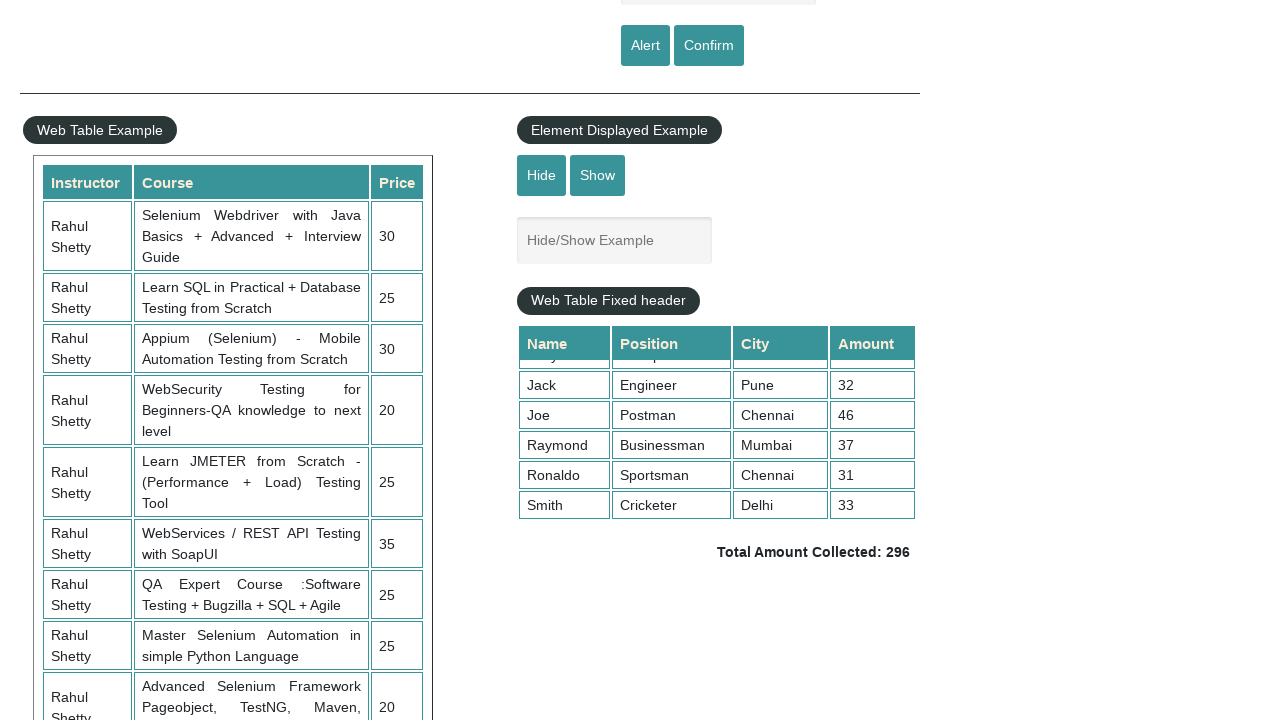